Tests implicit wait functionality by clicking a start button and waiting for "Hello World" text to appear after a loading bar

Starting URL: http://the-internet.herokuapp.com/dynamic_loading/2

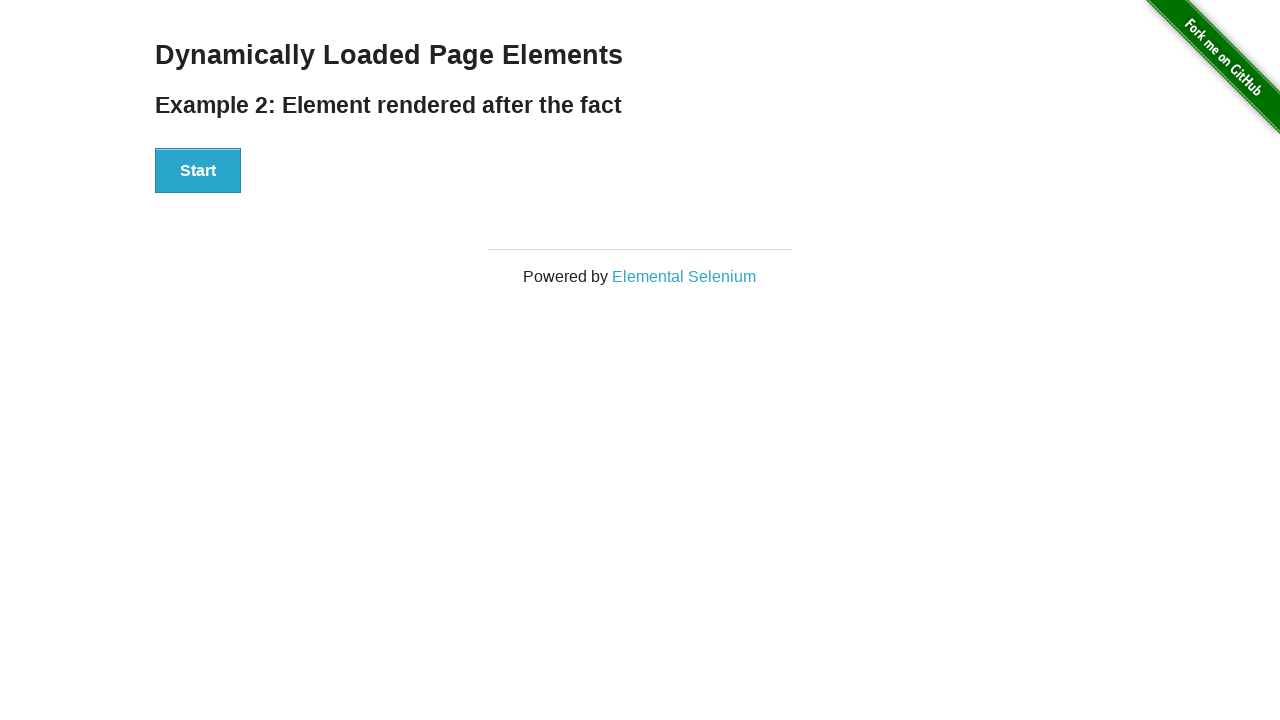

Clicked the Start button to begin loading at (198, 171) on xpath=//div[@id='start']/button
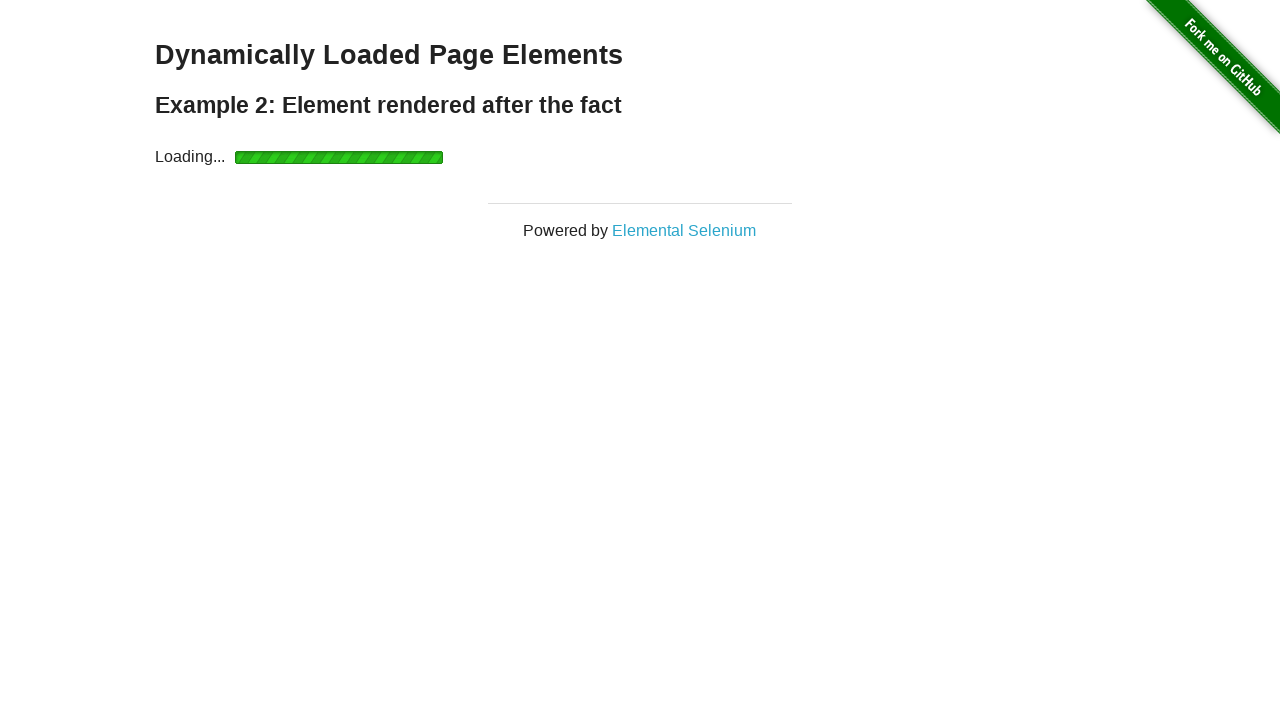

Waited for 'Hello World!' text to appear after loading bar completed
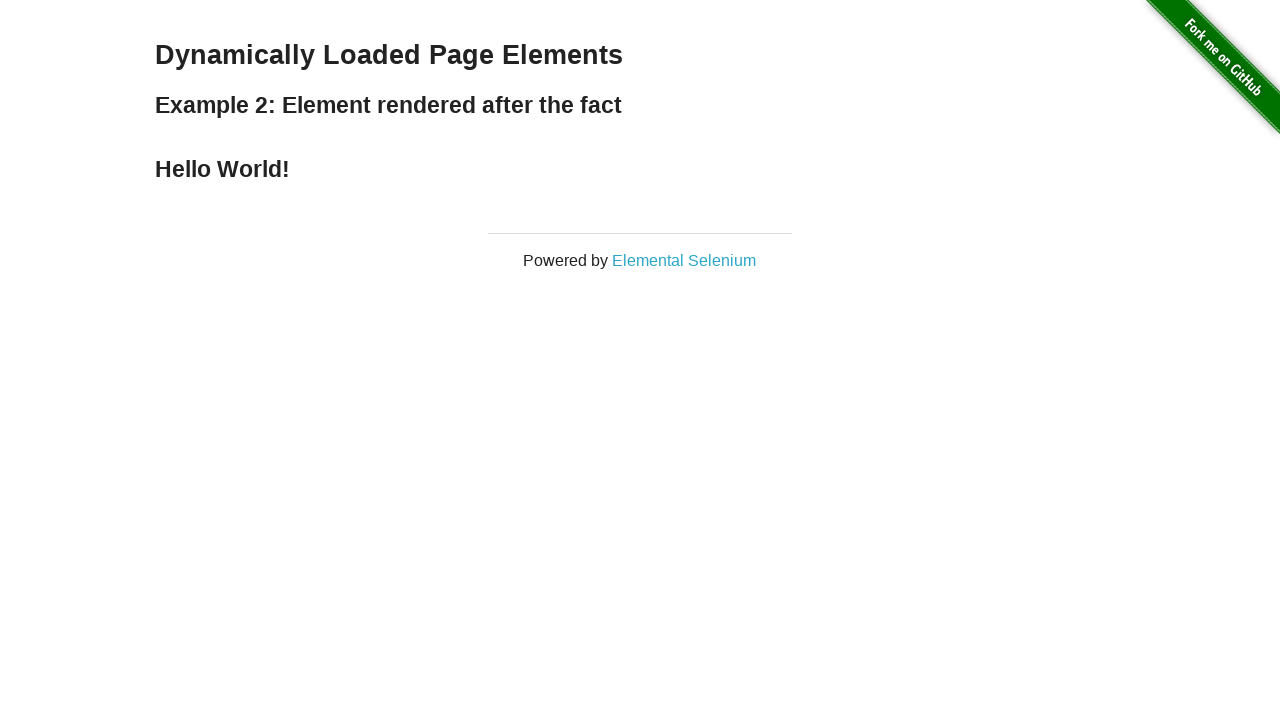

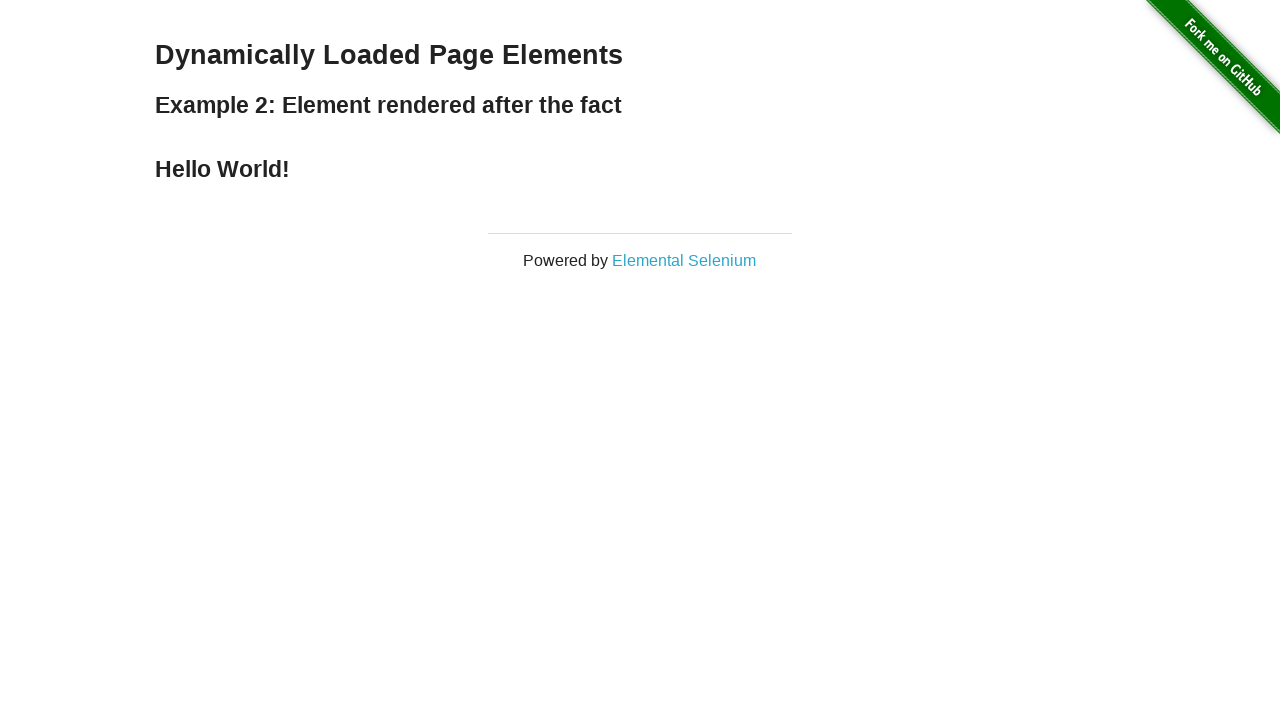